Tests dropdown functionality on Semantic UI documentation page by clicking a floating dropdown and selecting the 'English' option

Starting URL: https://semantic-ui.com/modules/dropdown.html

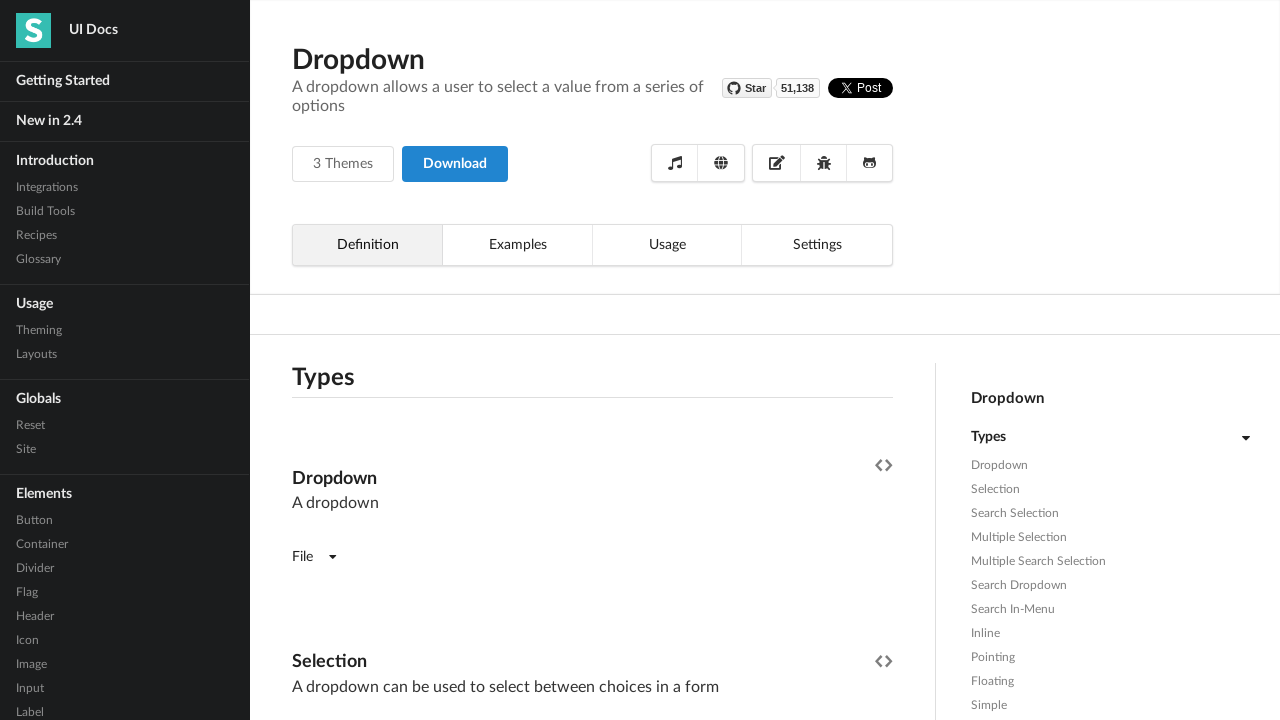

Navigated to Semantic UI dropdown documentation page
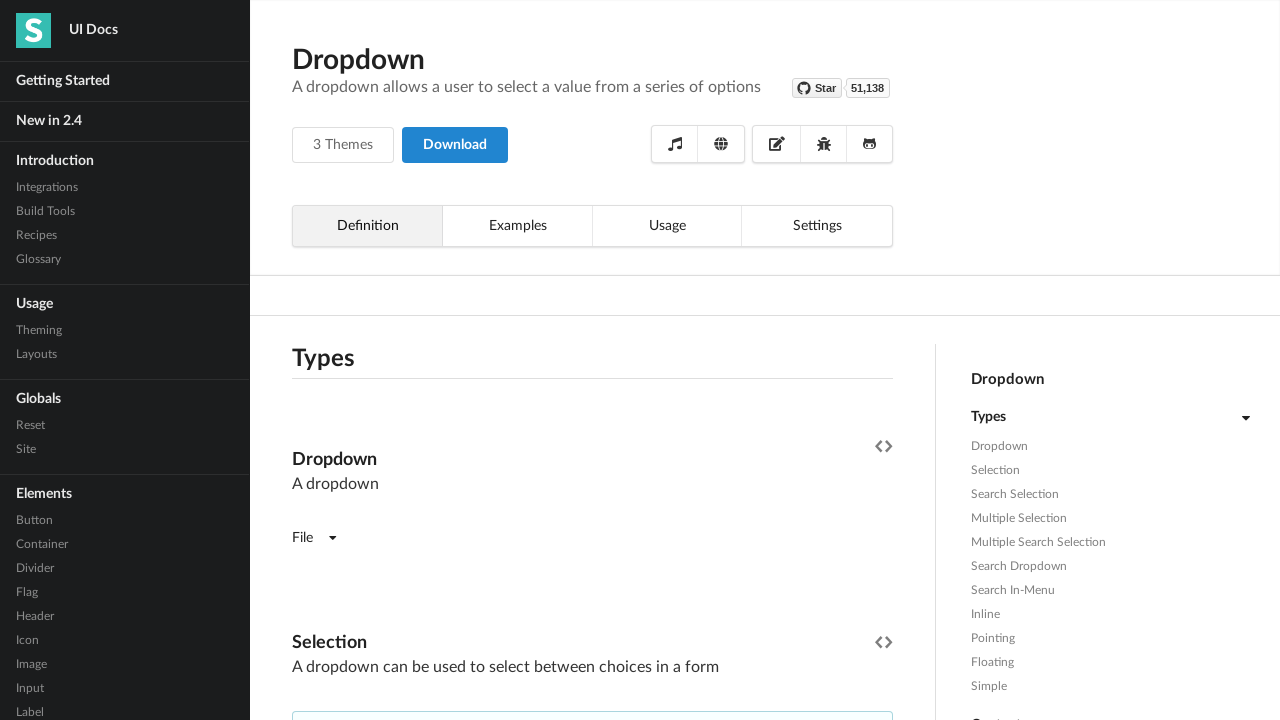

Clicked the second floating dropdown at (380, 360) on (//div[contains(@class,'ui floating dropdown')])[2]
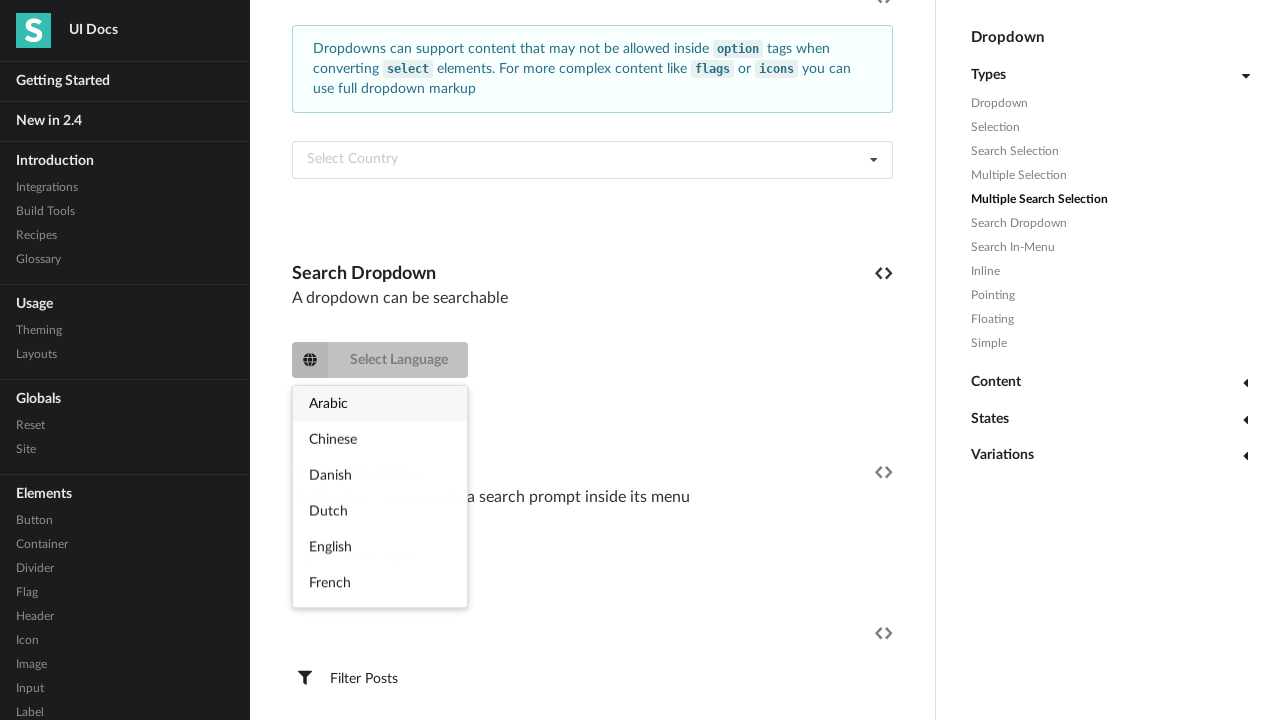

Selected 'English' option from dropdown menu at (380, 548) on xpath=//div[contains(@class,'menu transition visible')]//div[text()='English']
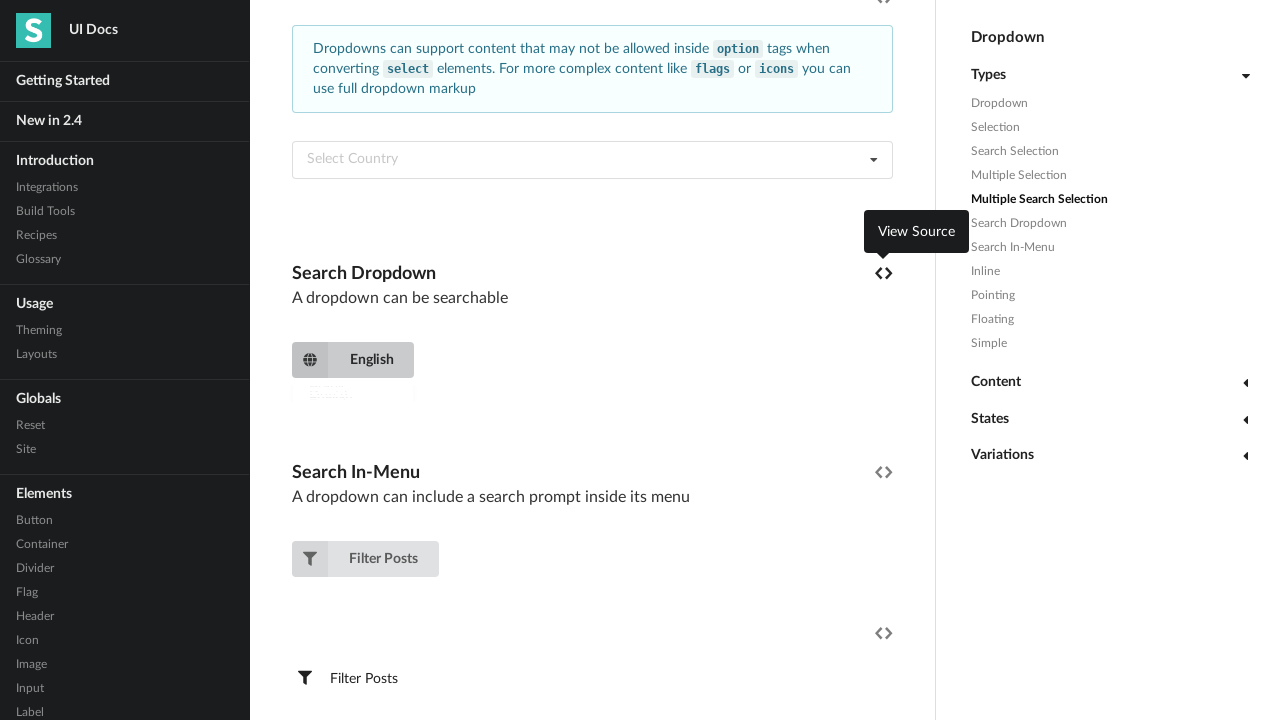

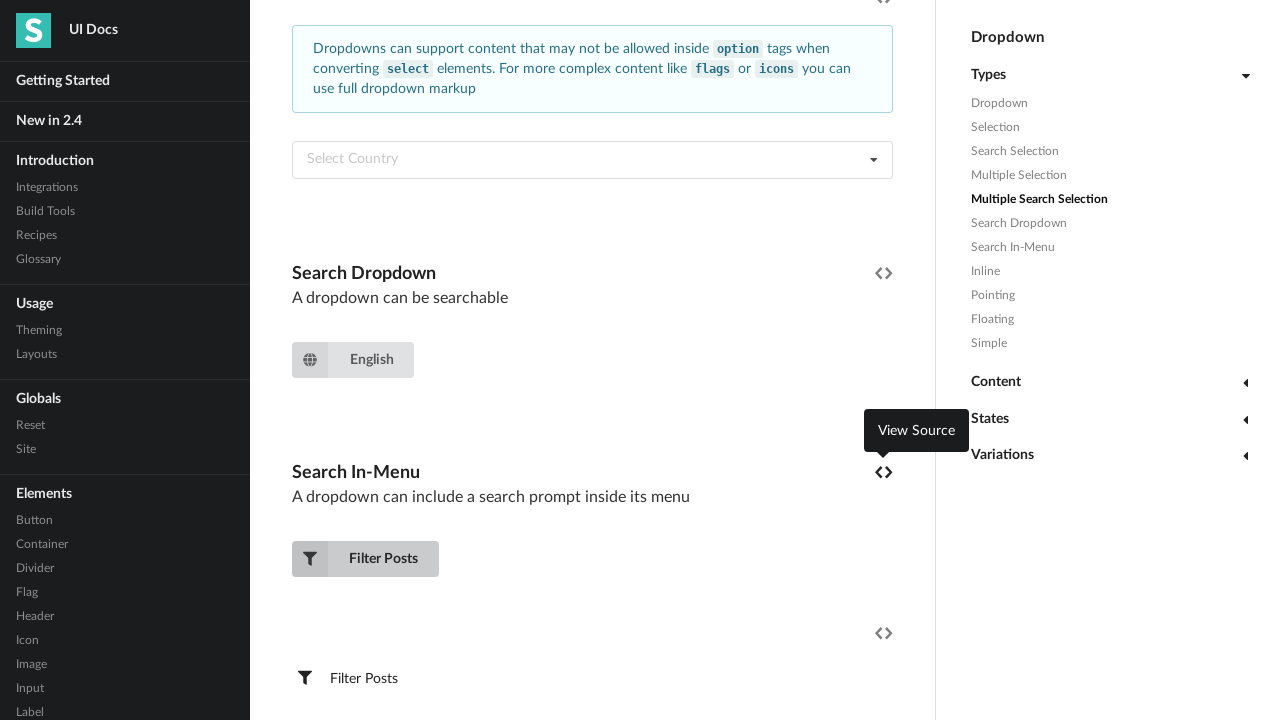